Tests form filling with keyboard actions including typing in uppercase, copying and pasting password between fields

Starting URL: https://www.hyrtutorials.com/p/add-padding-to-containers.html#

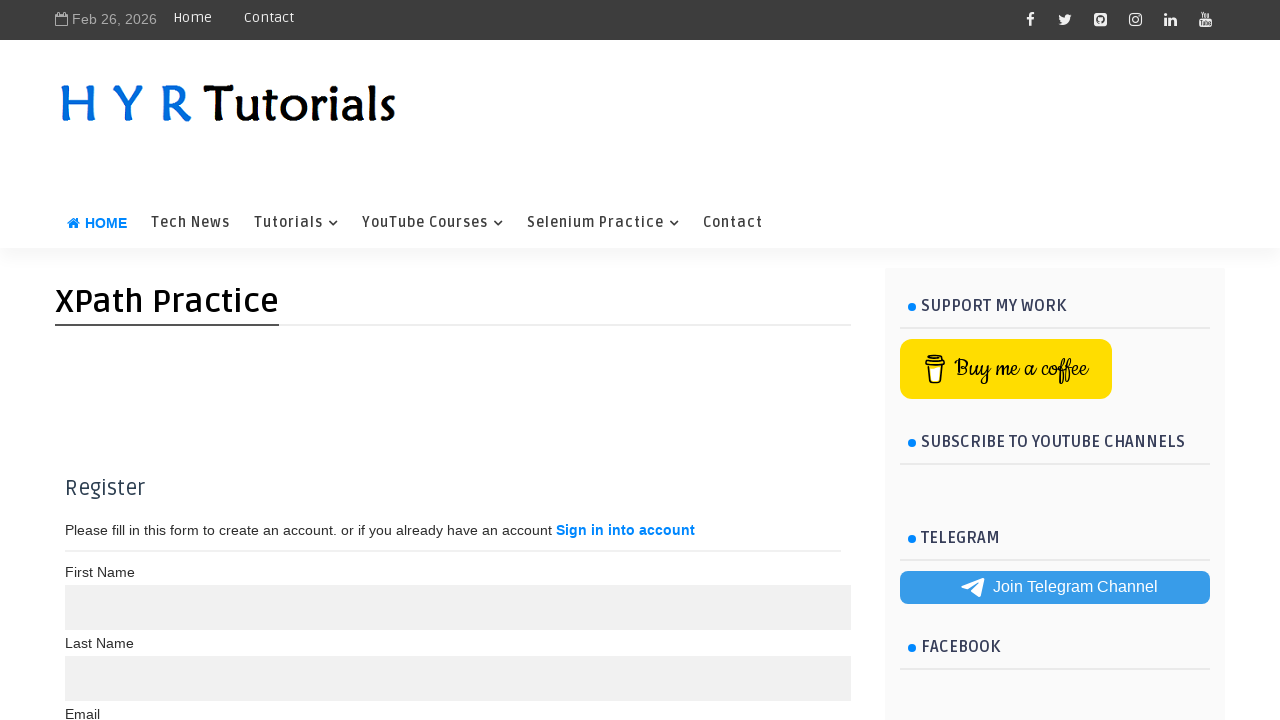

Clicked first name input field at (458, 607) on input[name='name']
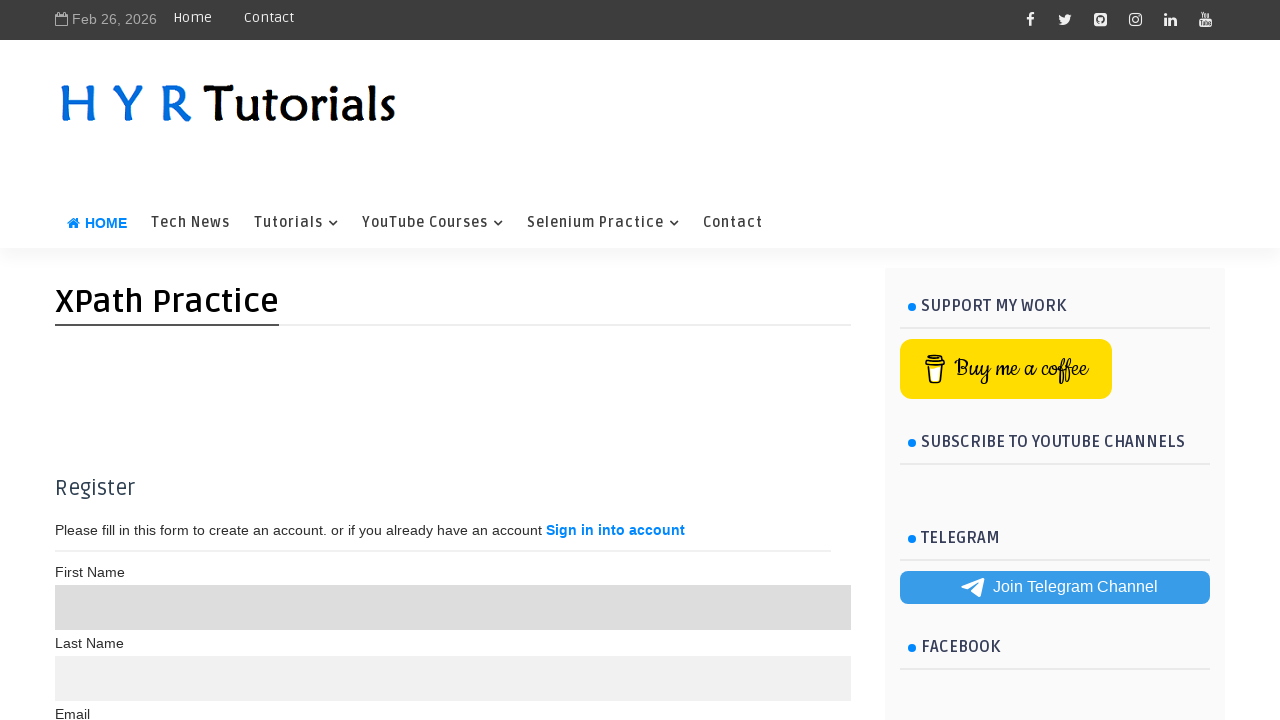

Pressed Shift key down for uppercase typing
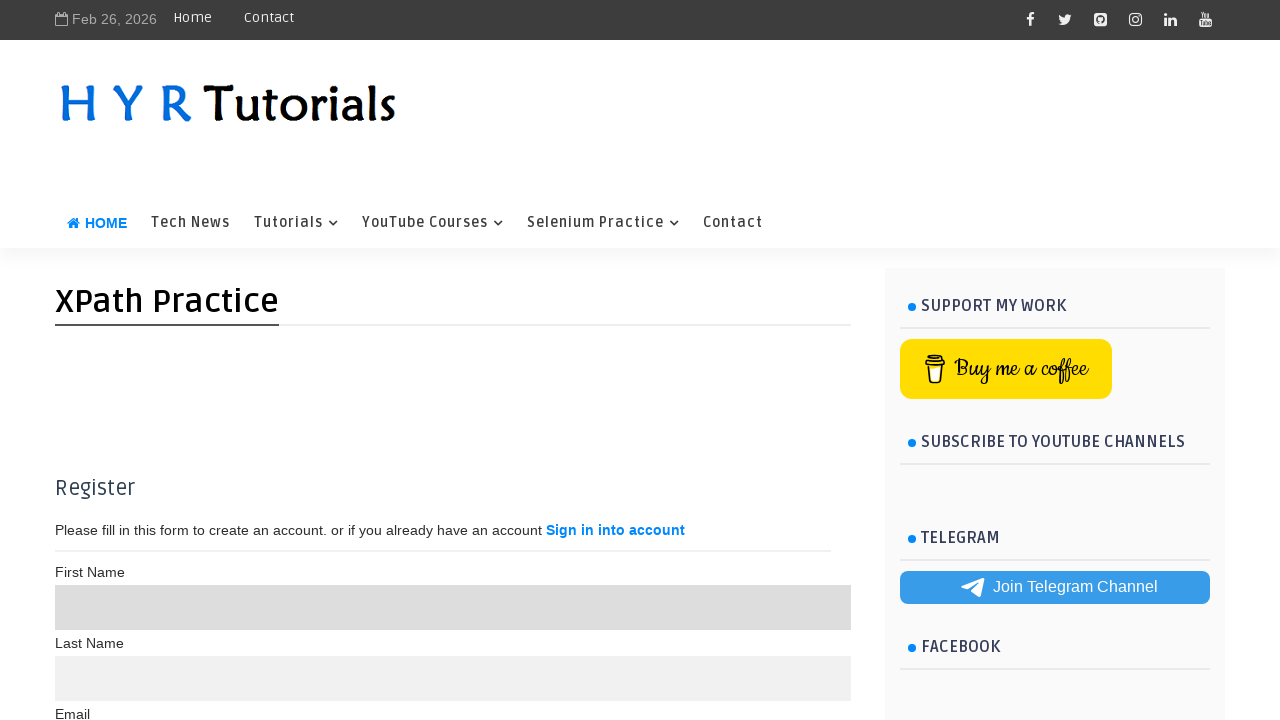

Typed 'MEDAPATI' in uppercase in first name field
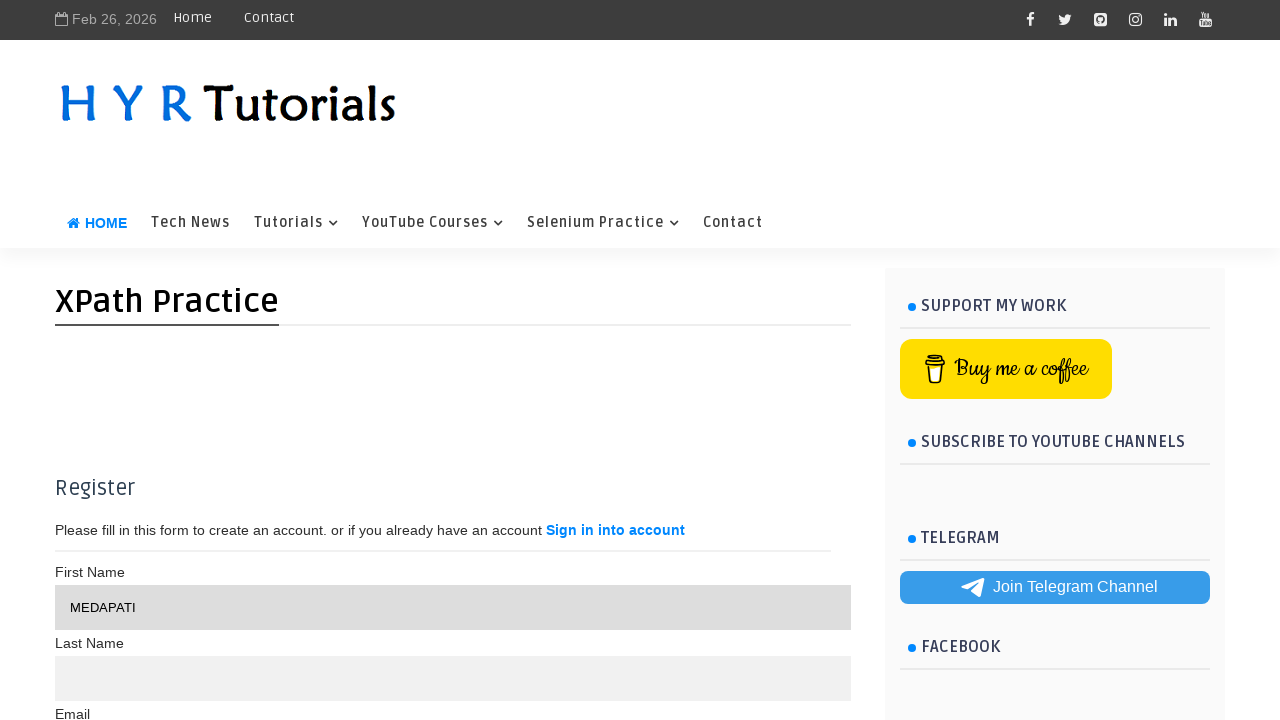

Released Shift key
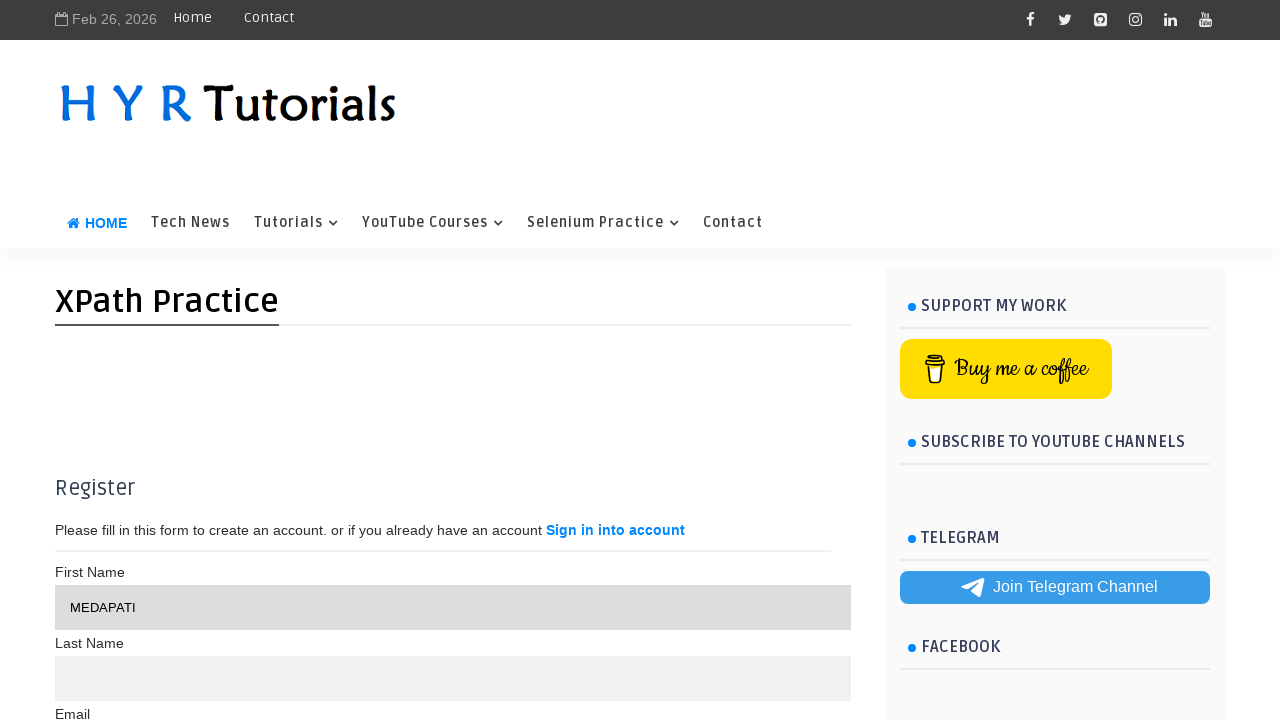

Clicked last name input field at (458, 678) on (//input[@name='name'])[2]
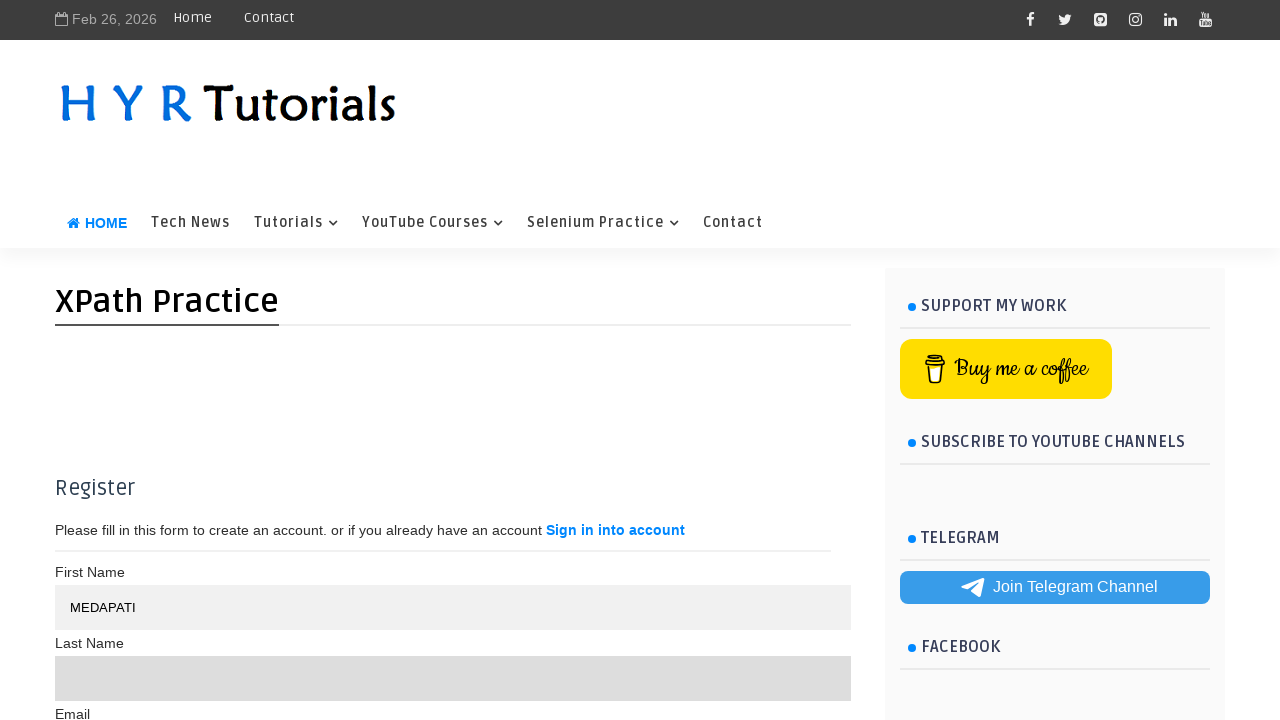

Typed 'Girija' in last name field
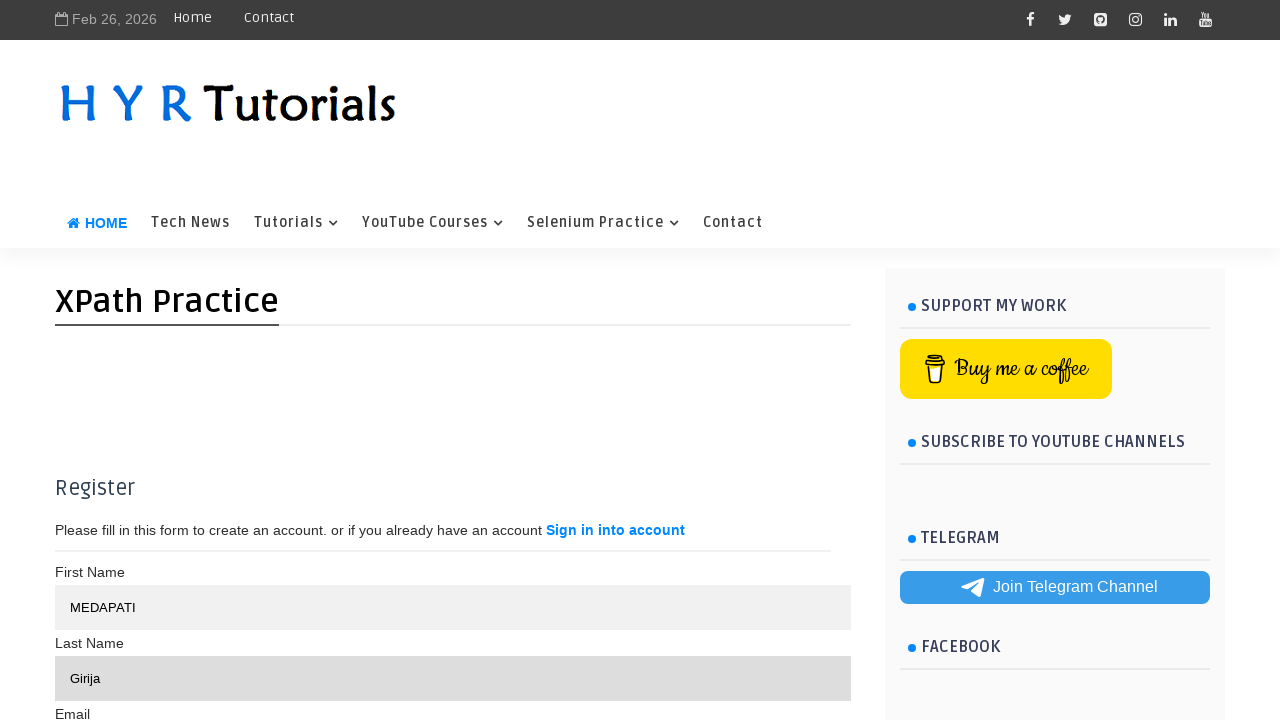

Clicked email input field at (458, 360) on (//input[@type='text'])[3]
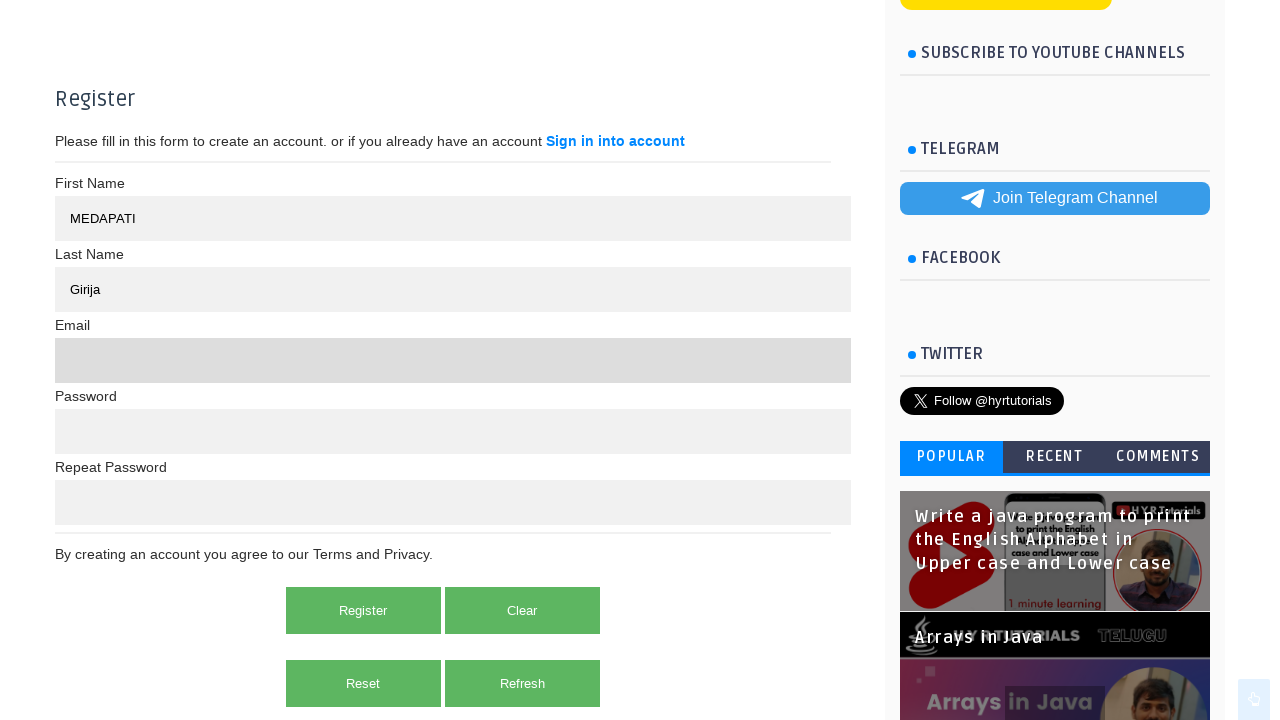

Typed 'demo@123' in email field
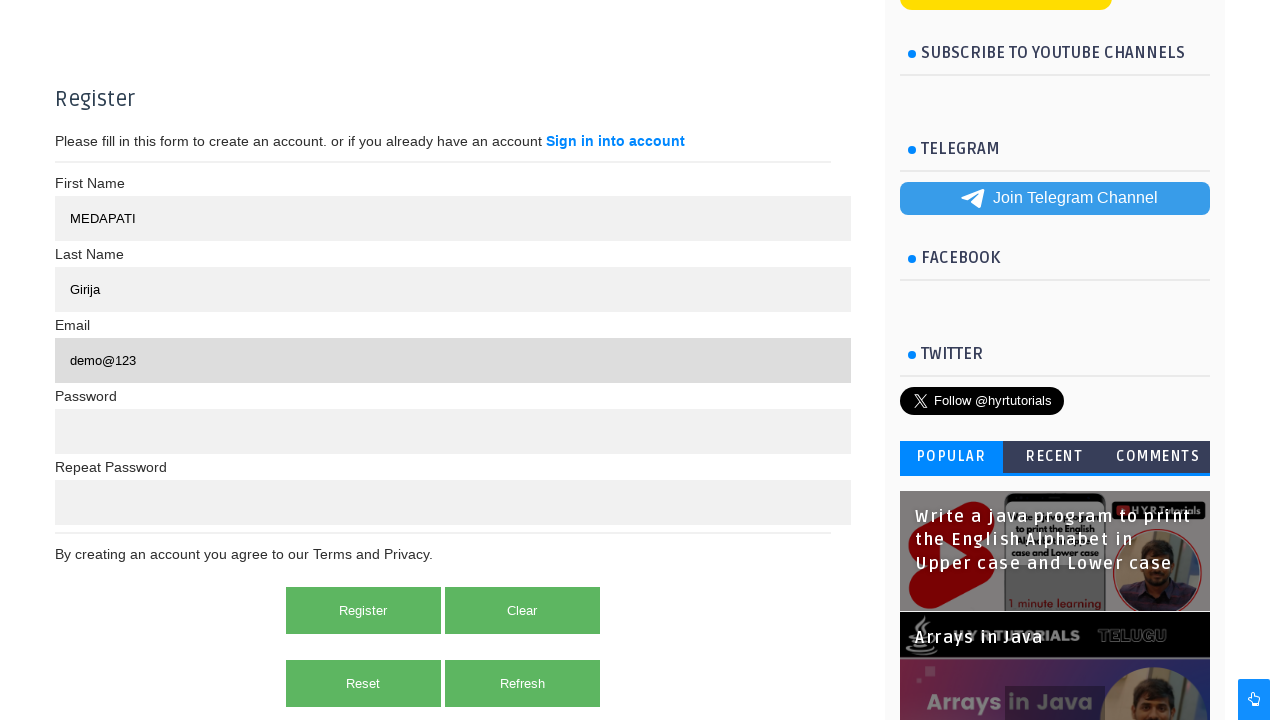

Clicked password input field at (458, 431) on input[type='password']
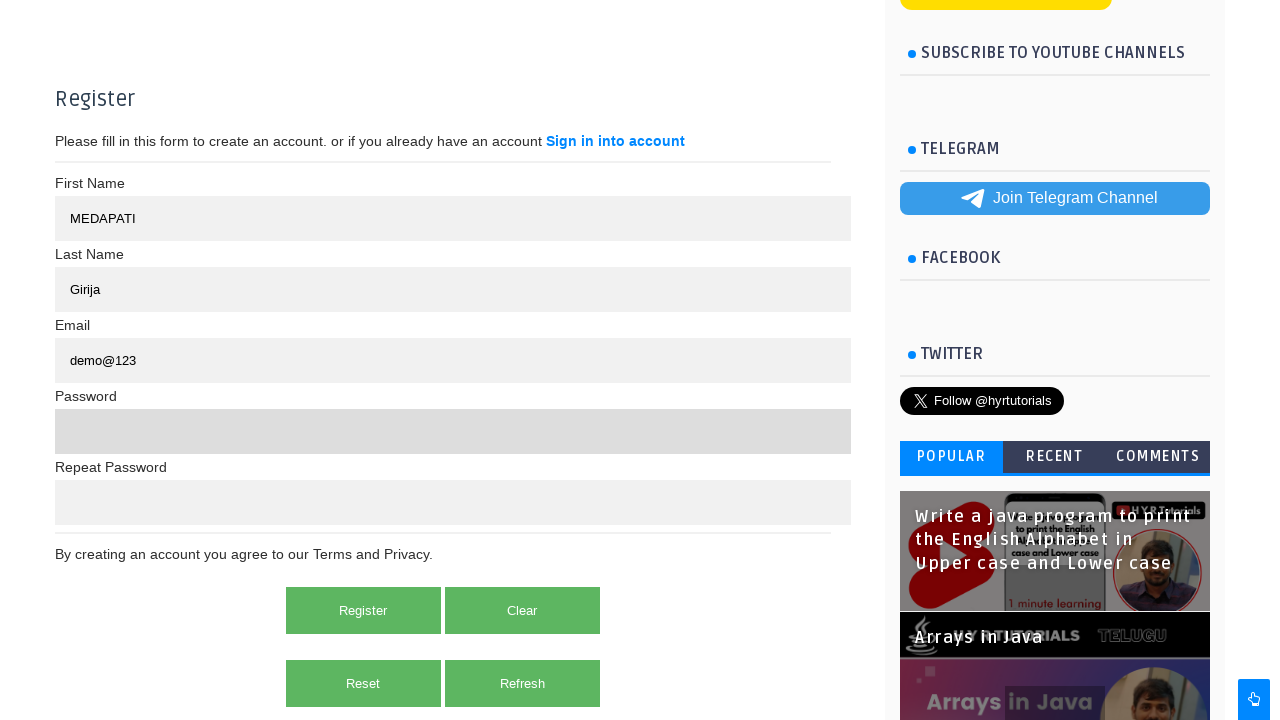

Typed 'girija' in password field
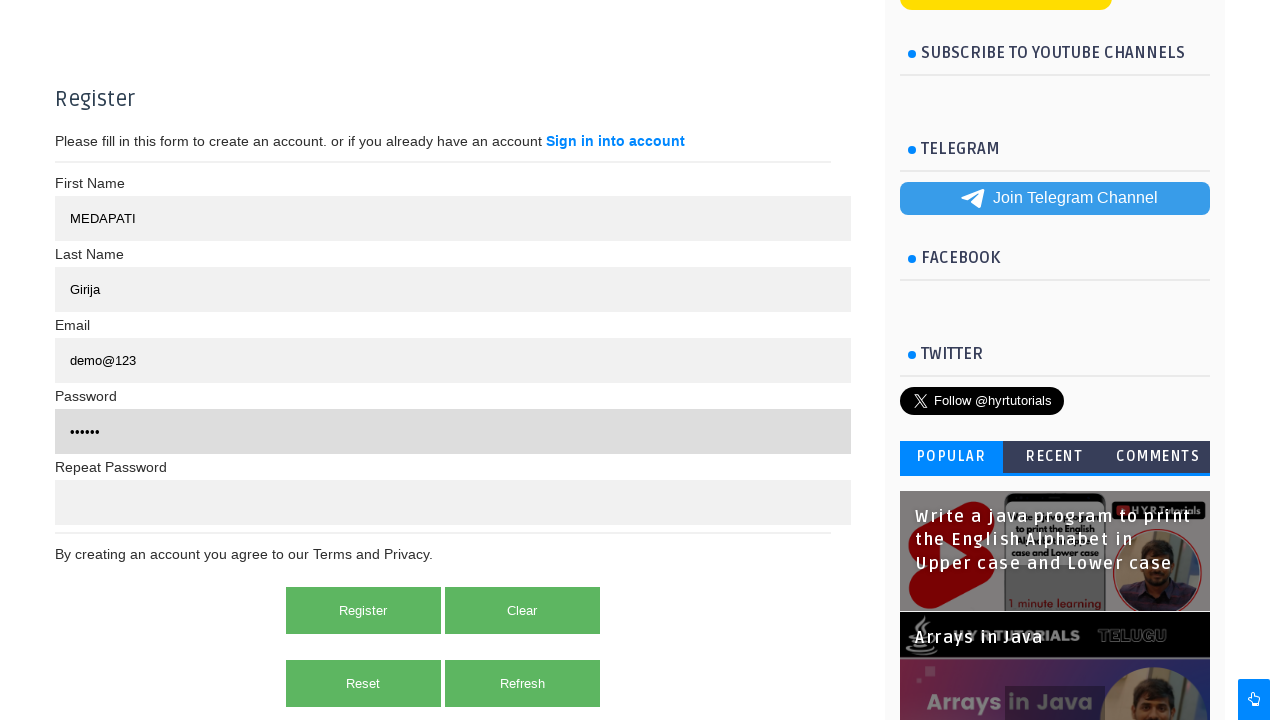

Pressed Control key down for select all
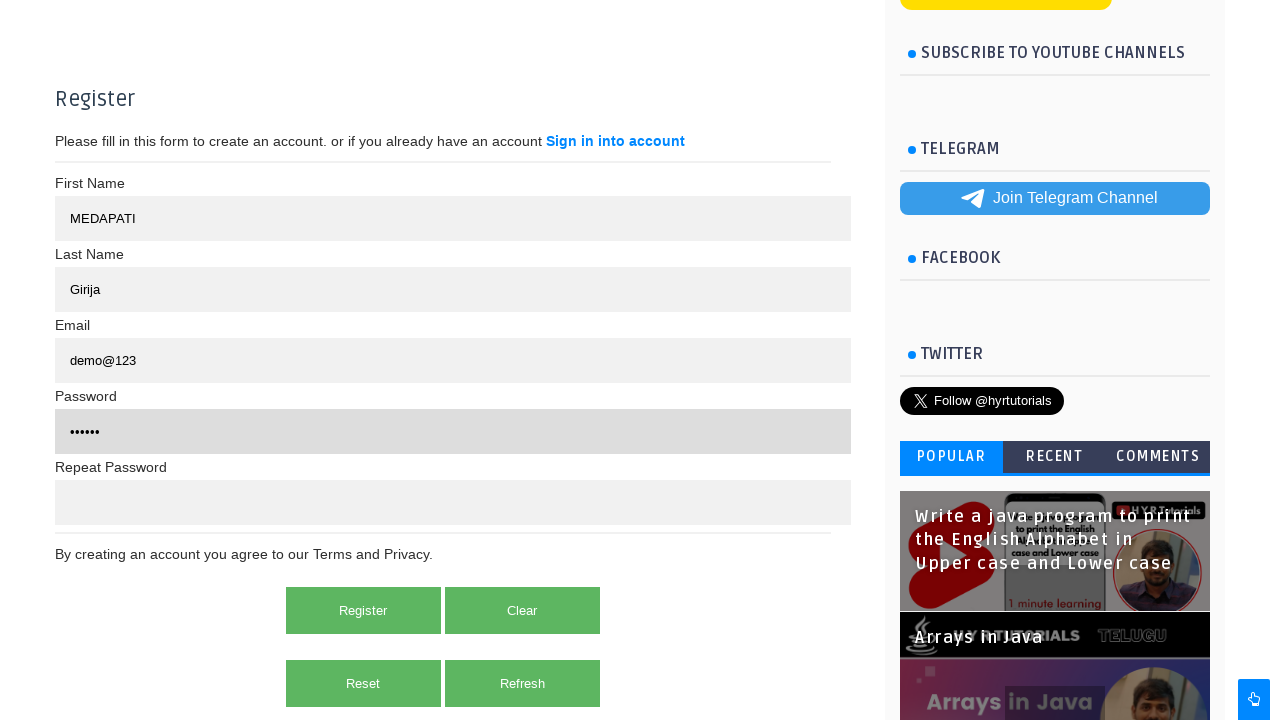

Pressed 'a' key to select all password text
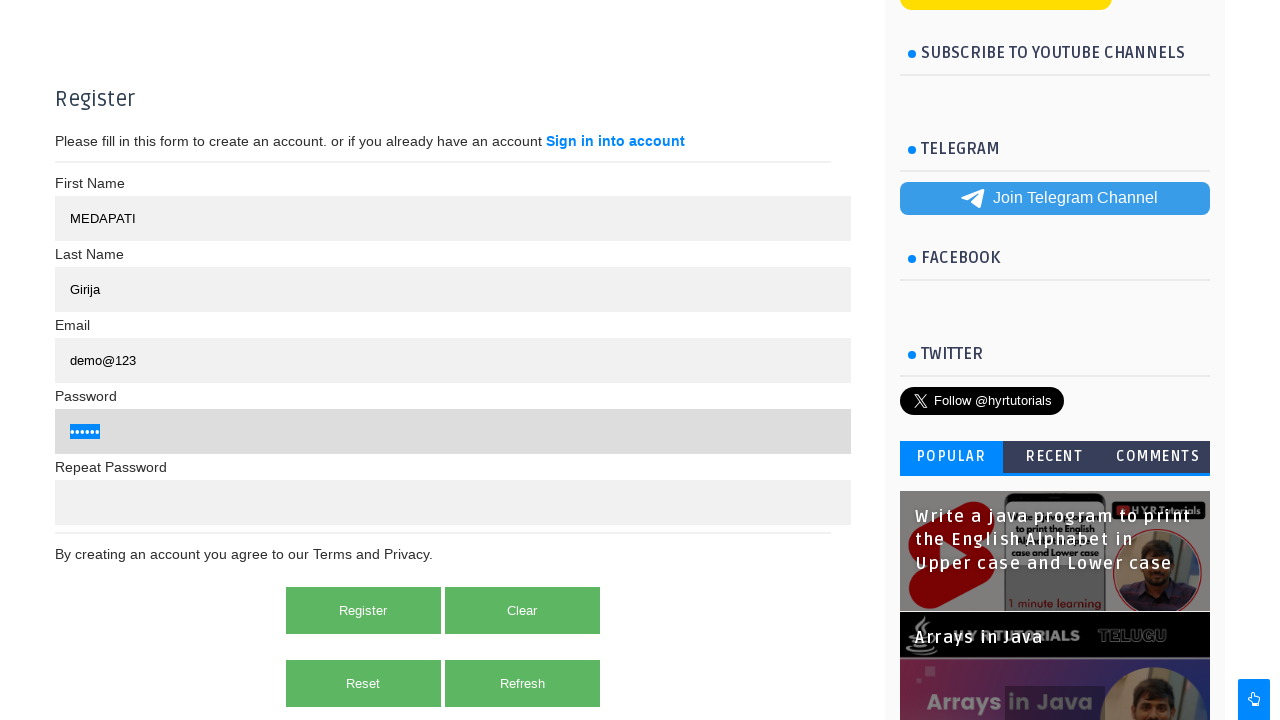

Released Control key
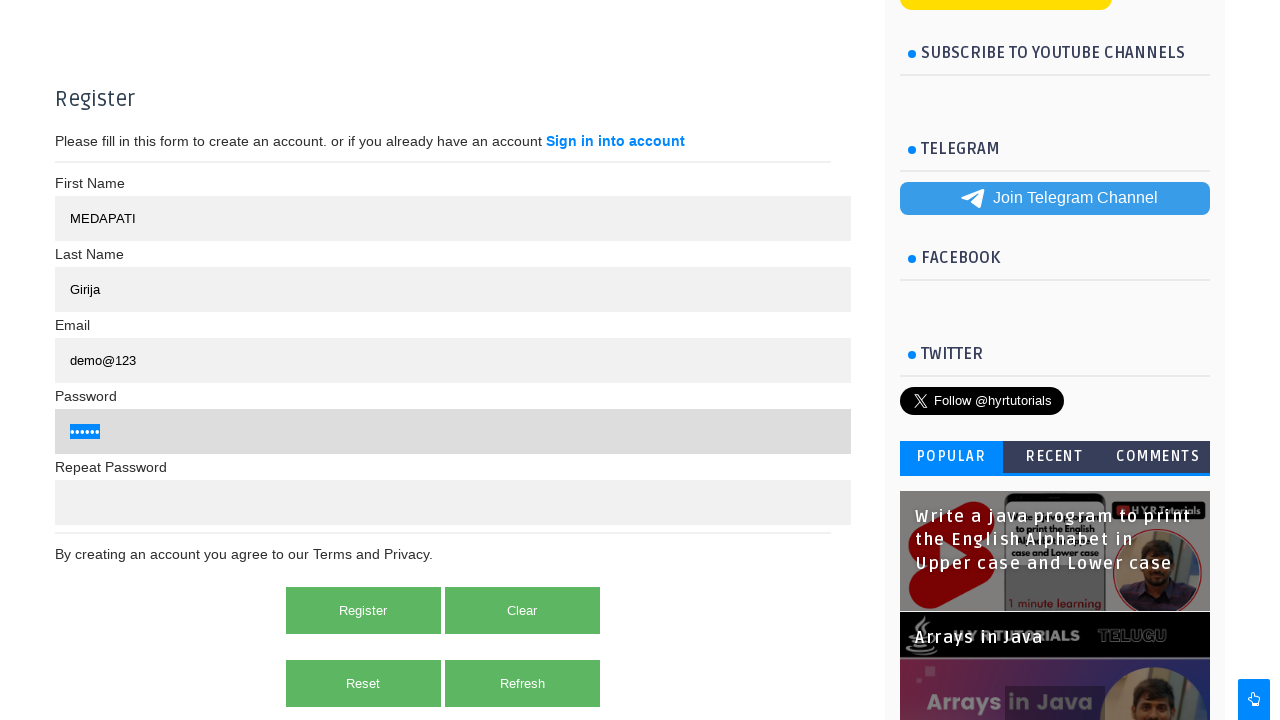

Pressed Control key down for copy
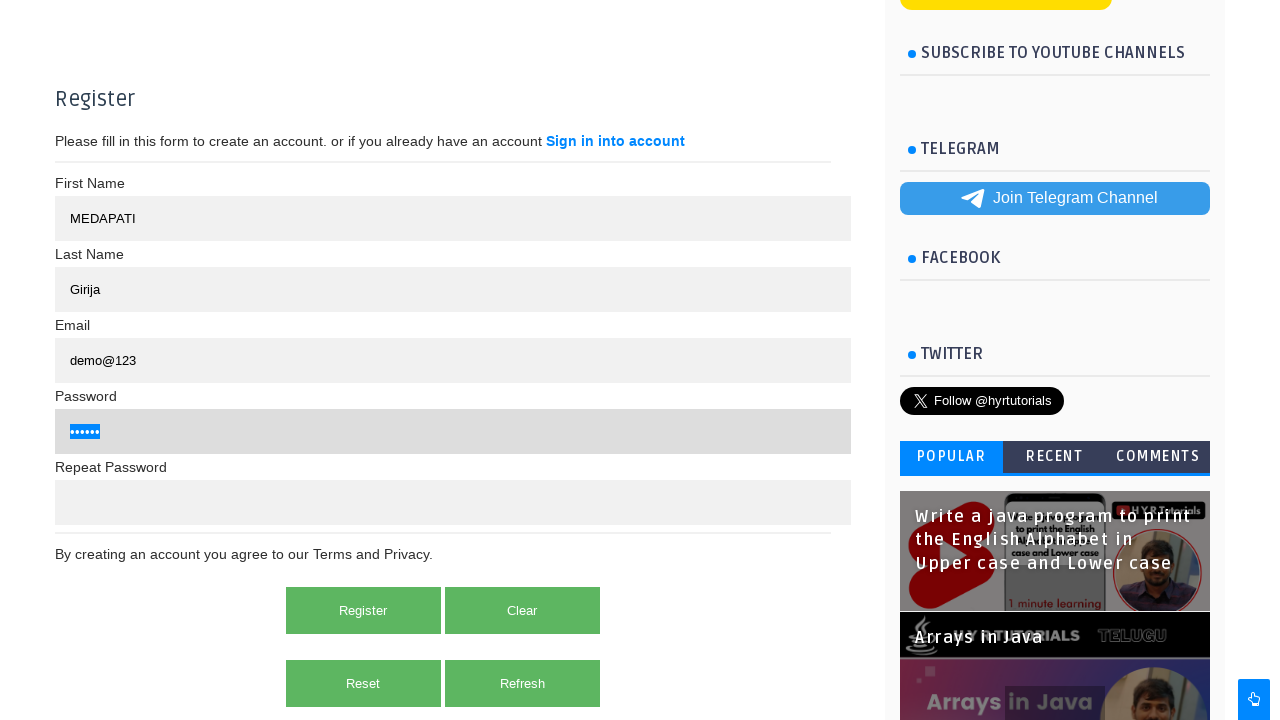

Pressed 'c' key to copy password text
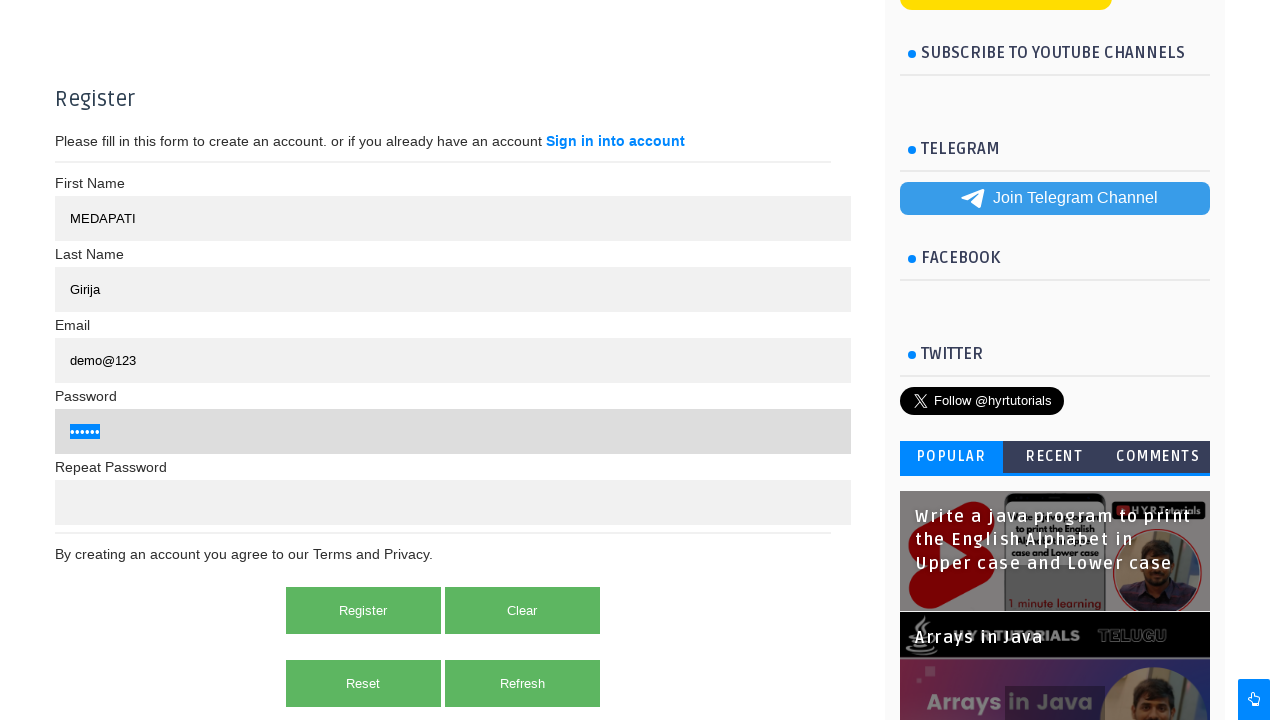

Released Control key
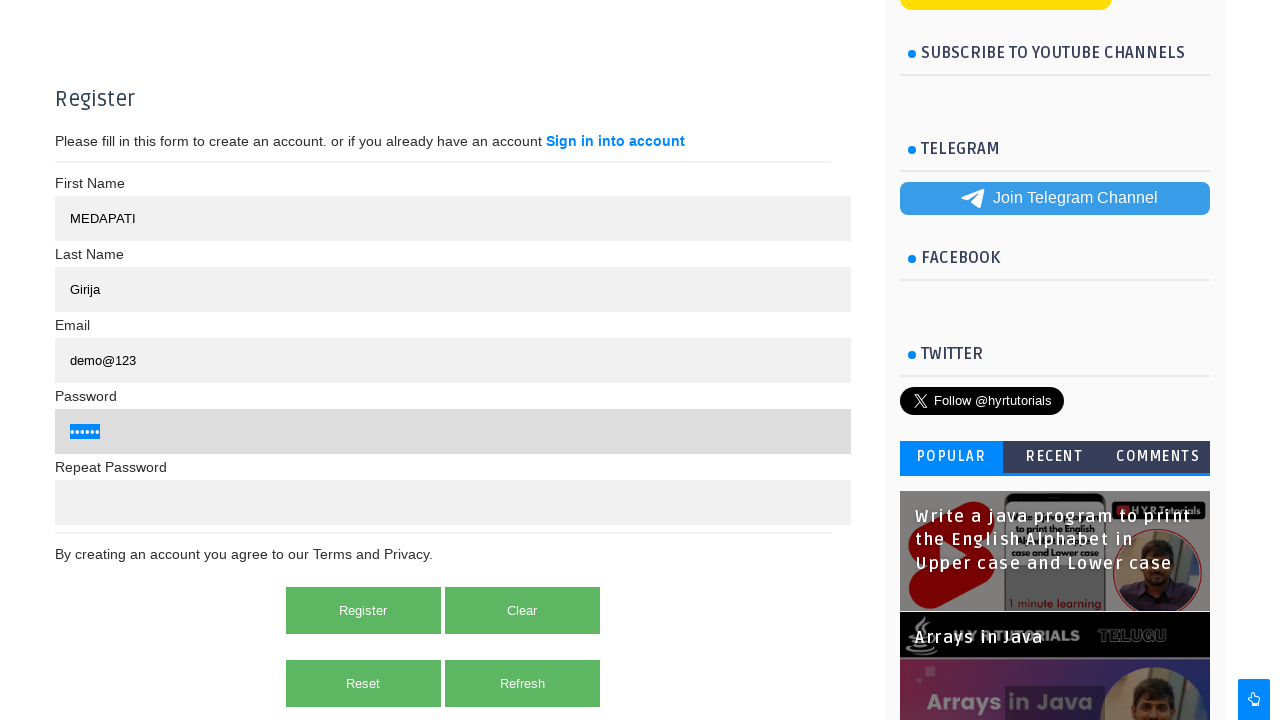

Pressed Tab to move to repeat password field
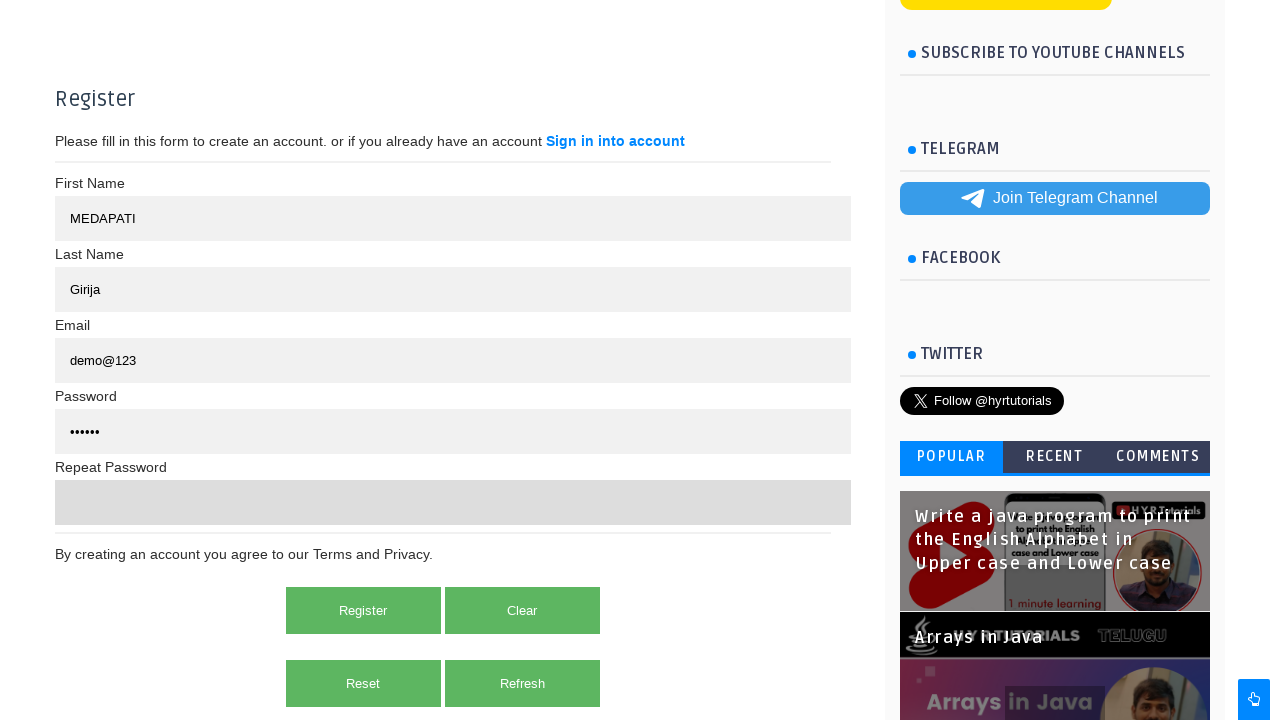

Pressed Control key down for paste
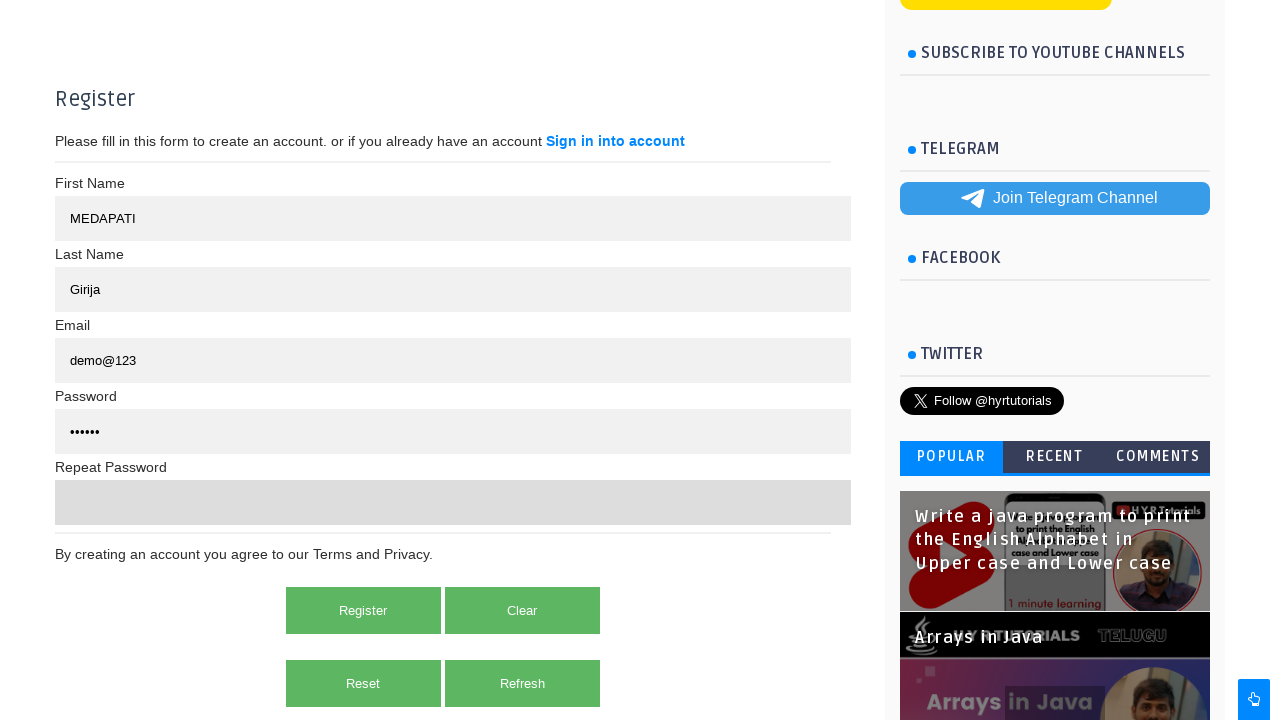

Pressed 'v' key to paste password into repeat password field
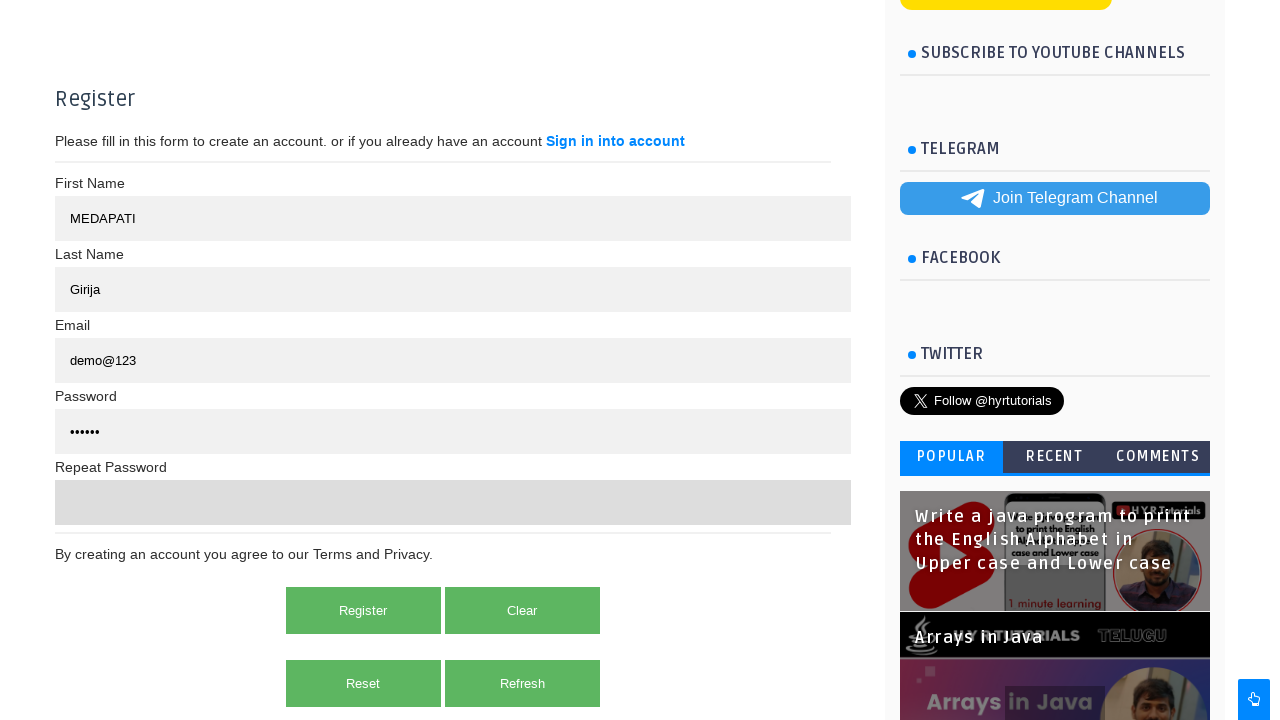

Released Control key
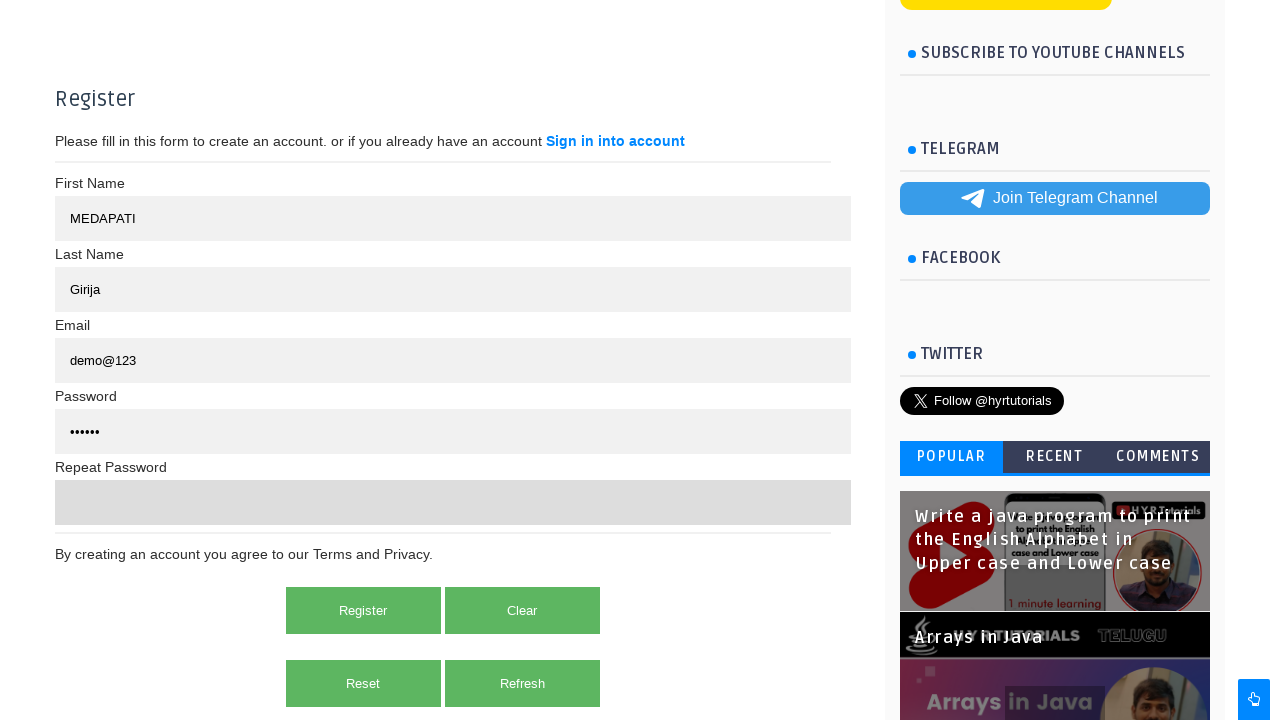

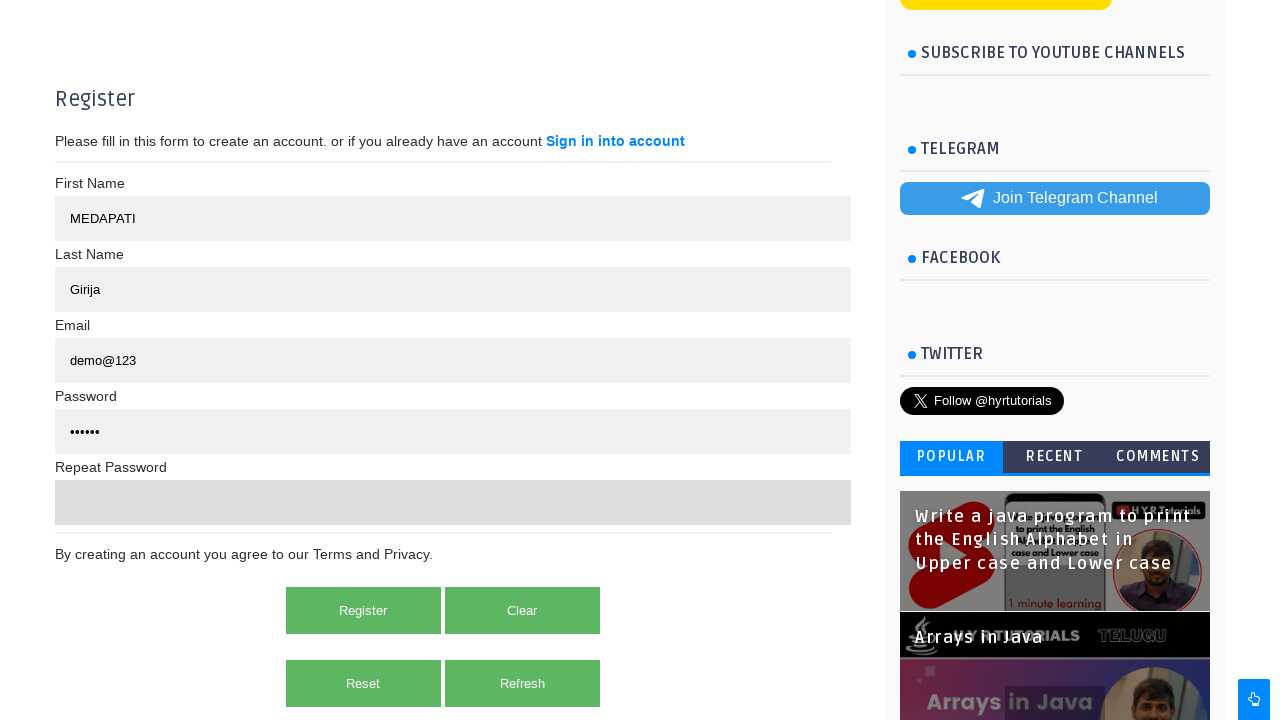